Tests navigation by hovering over a dropdown menu element and clicking on the Frames link in the dropdown

Starting URL: https://demo.automationtesting.in/Datepicker.html

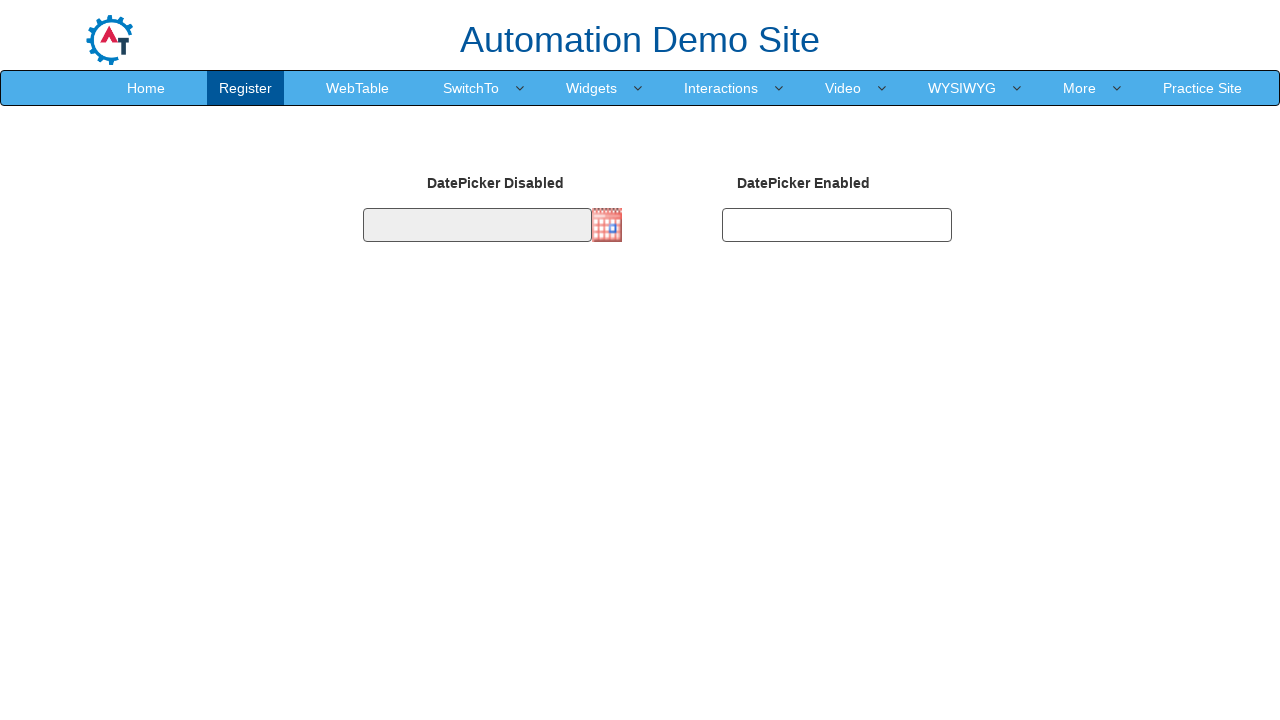

Hovered over dropdown toggle element at (471, 88) on (//a[@class='dropdown-toggle'])[1]
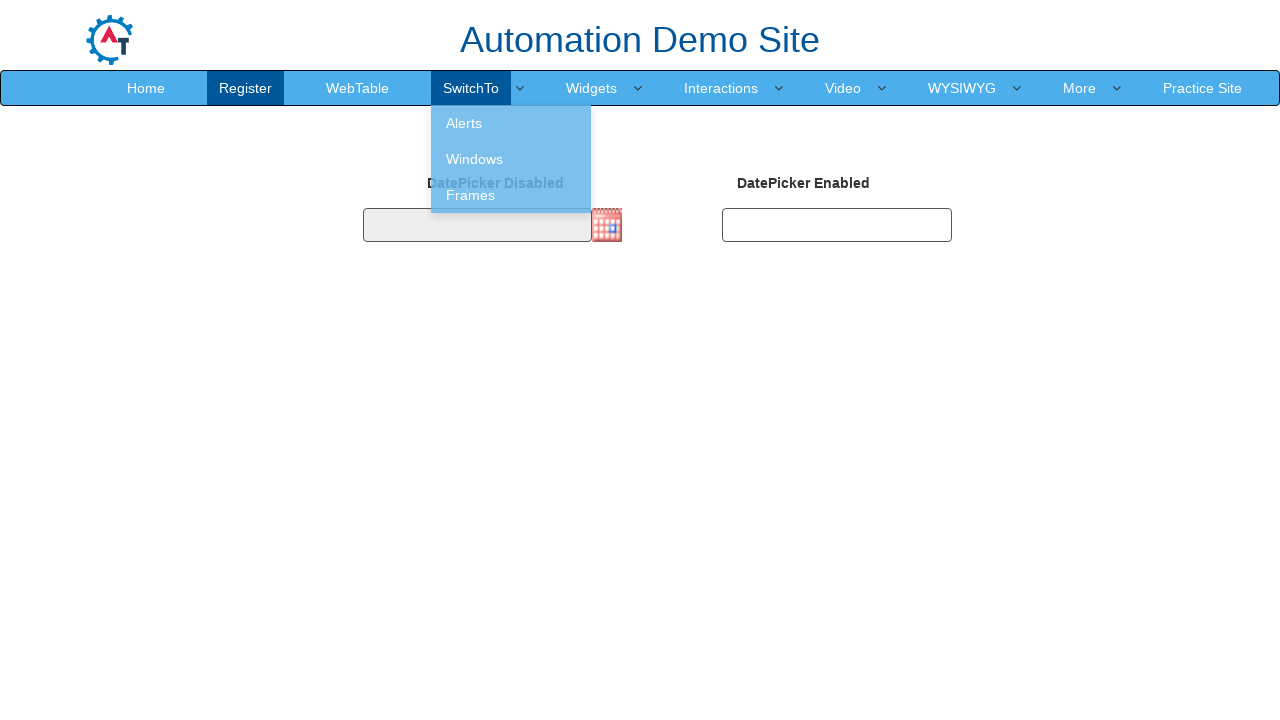

Clicked on Frames link in the dropdown menu at (511, 195) on xpath=//a[normalize-space()='Frames']
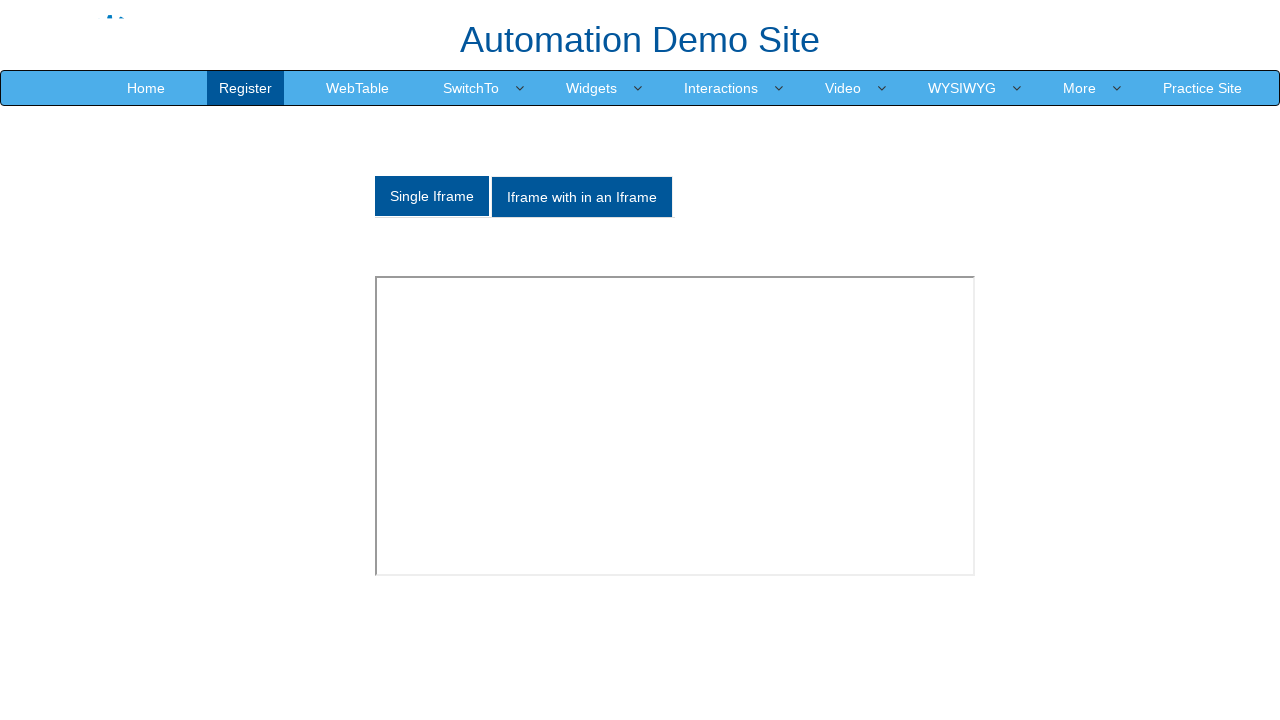

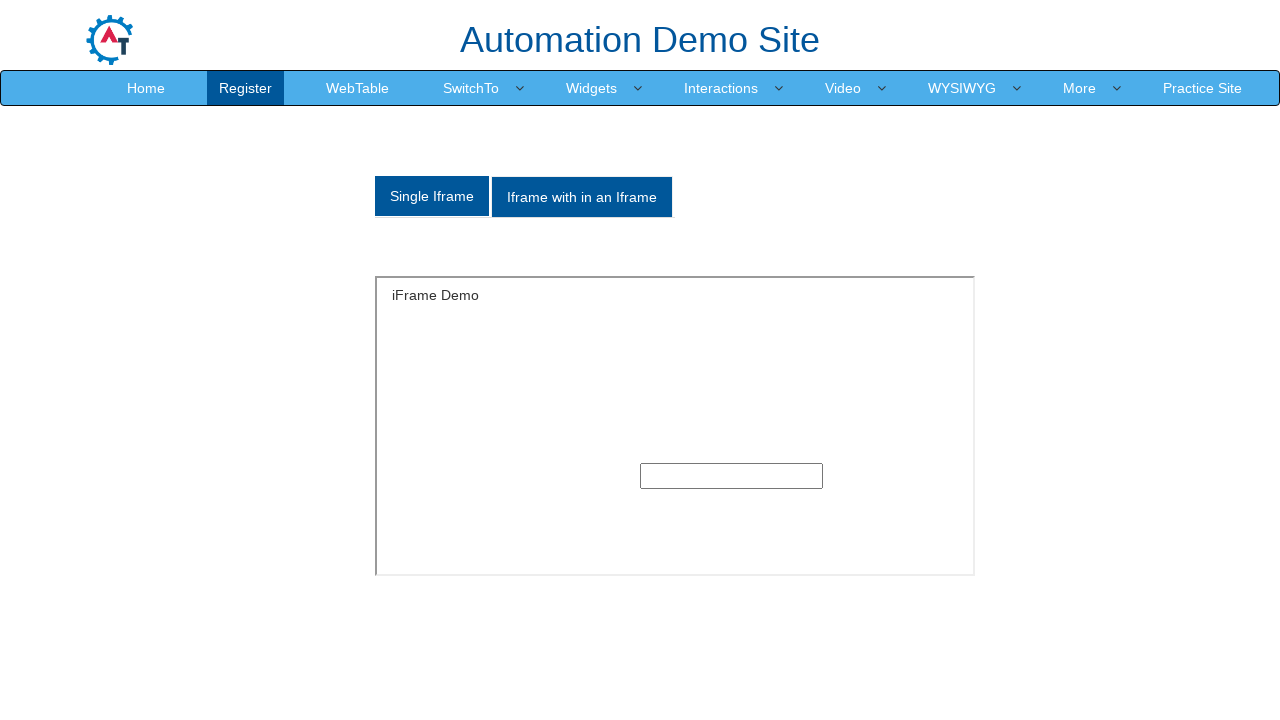